Tests clicking a button with compound class attribute multiple times and handling alert dialogs that appear

Starting URL: http://uitestingplayground.com/classattr

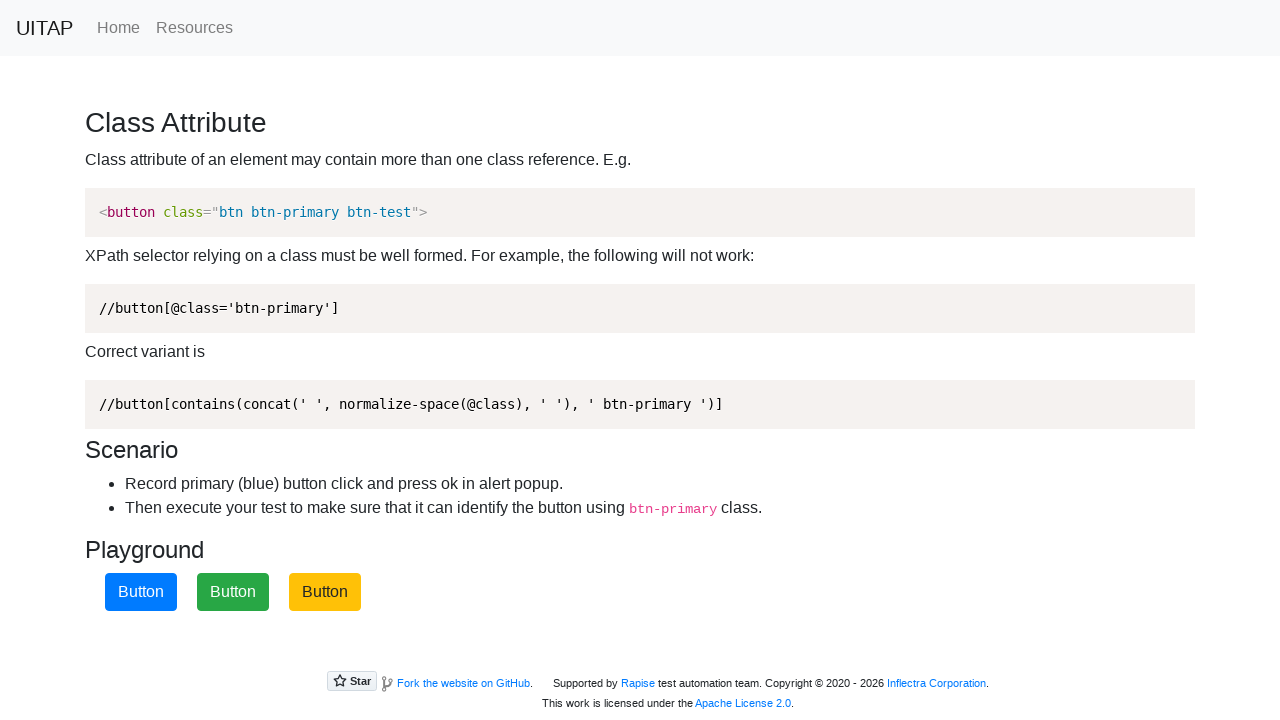

Clicked the blue primary button at (141, 592) on .btn.btn-primary
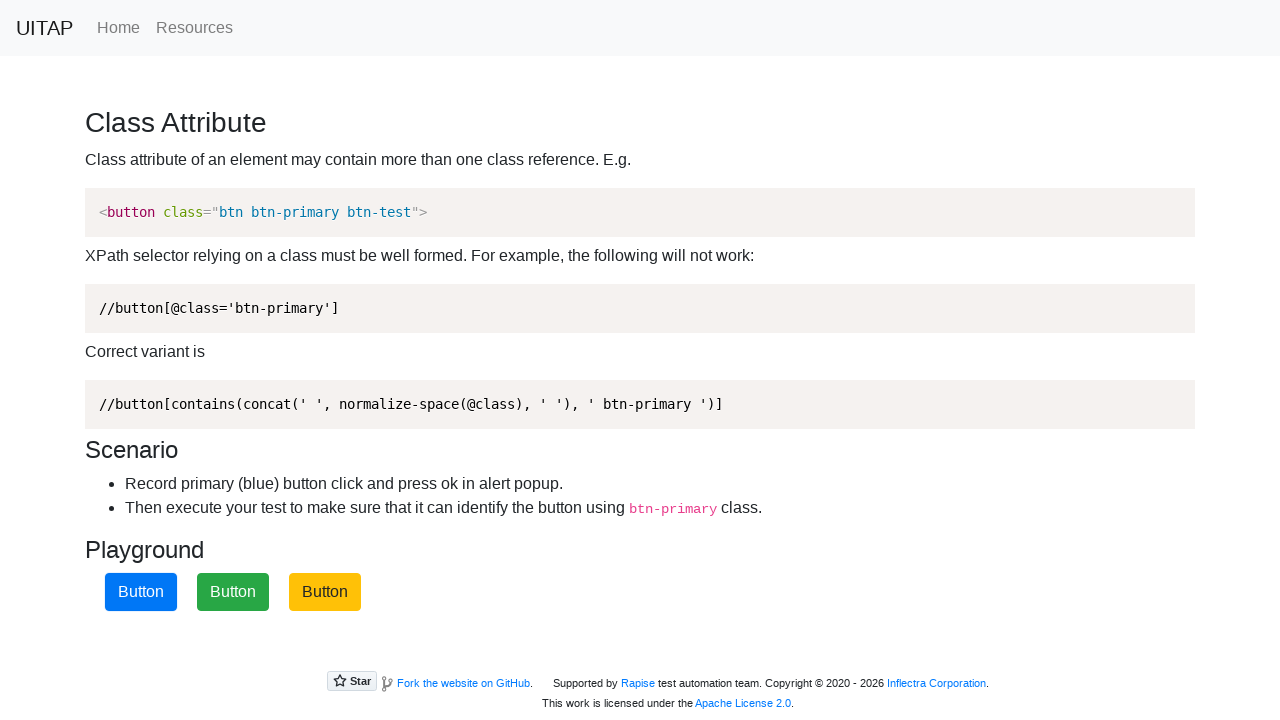

Set up alert dialog handler to accept dialogs
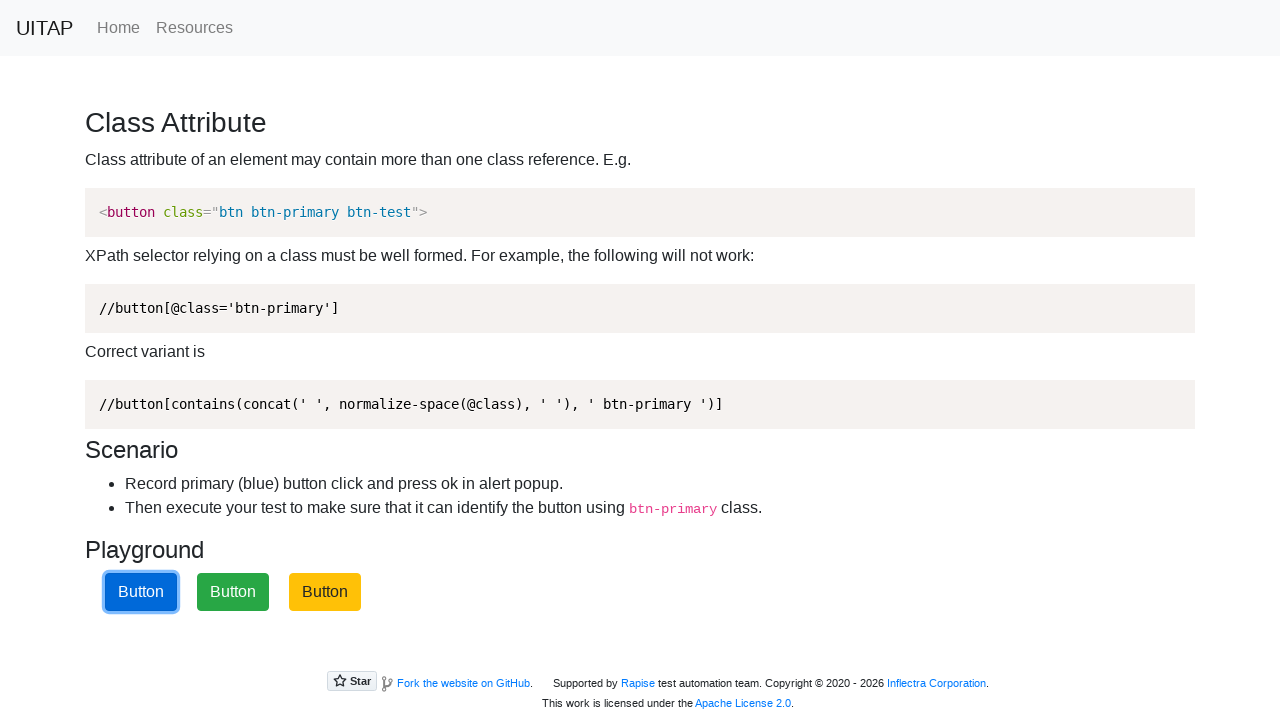

Clicked the blue primary button at (141, 592) on .btn.btn-primary
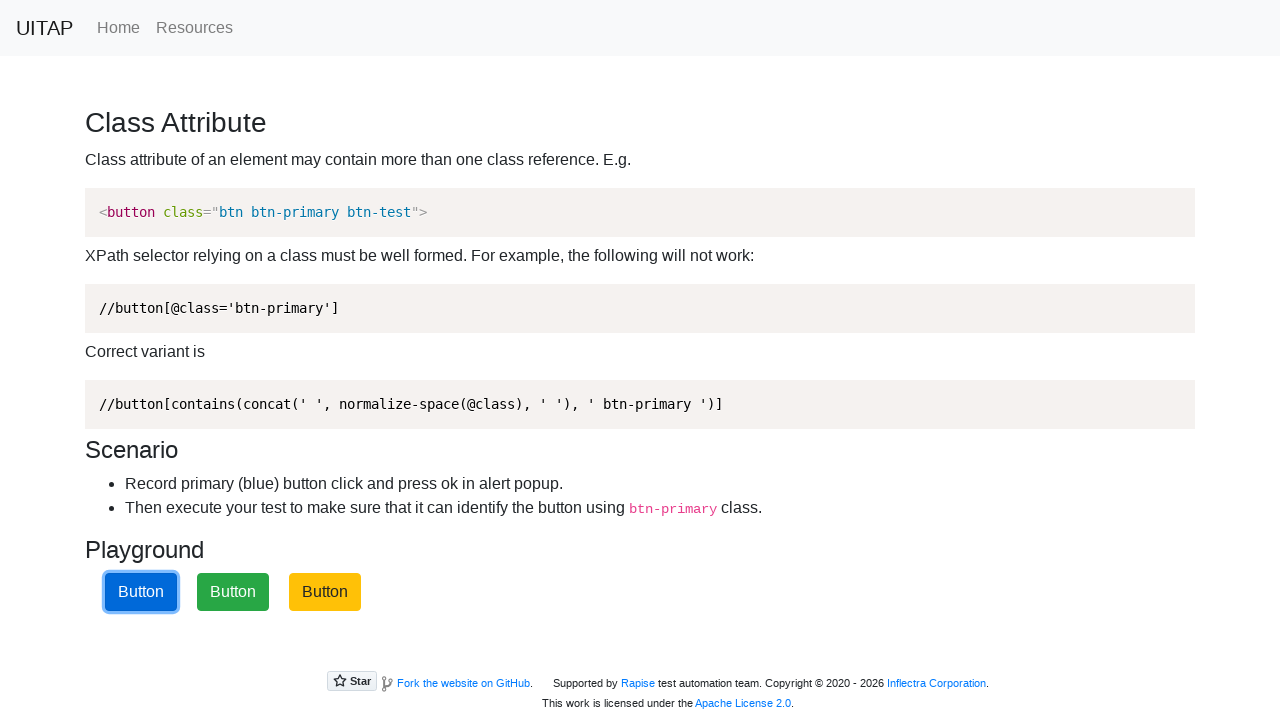

Set up alert dialog handler to accept dialogs
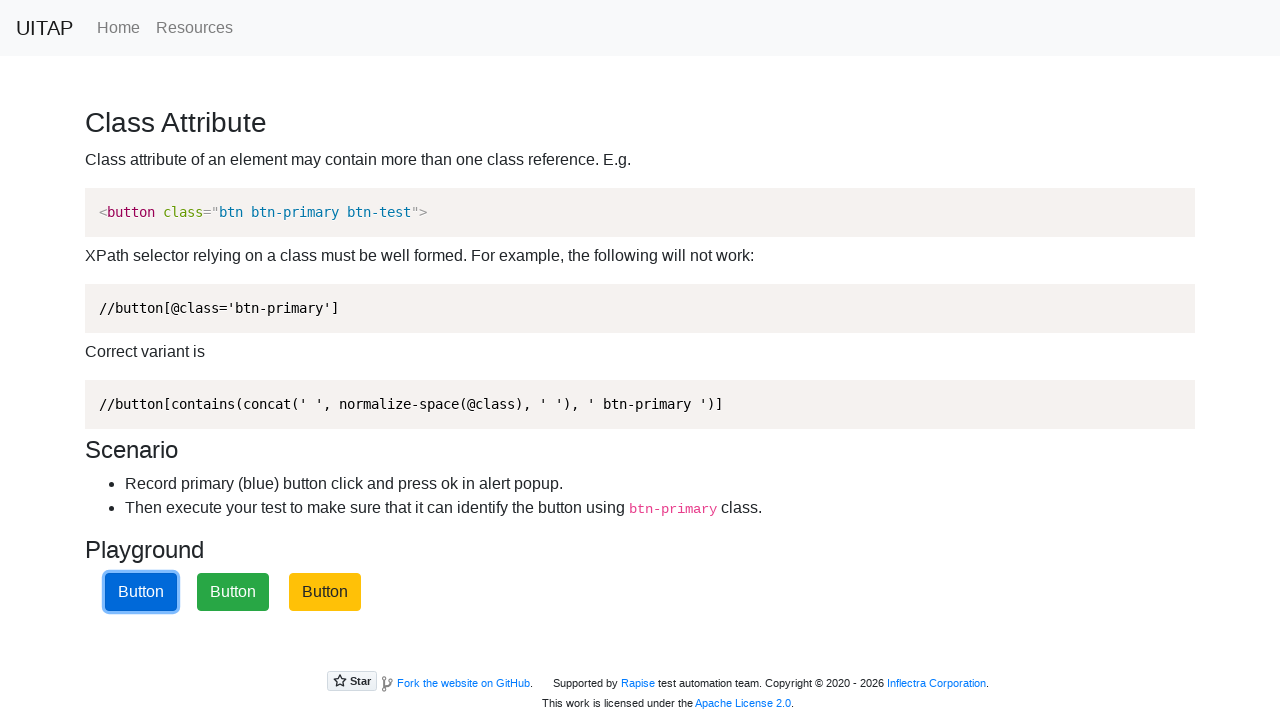

Clicked the blue primary button at (141, 592) on .btn.btn-primary
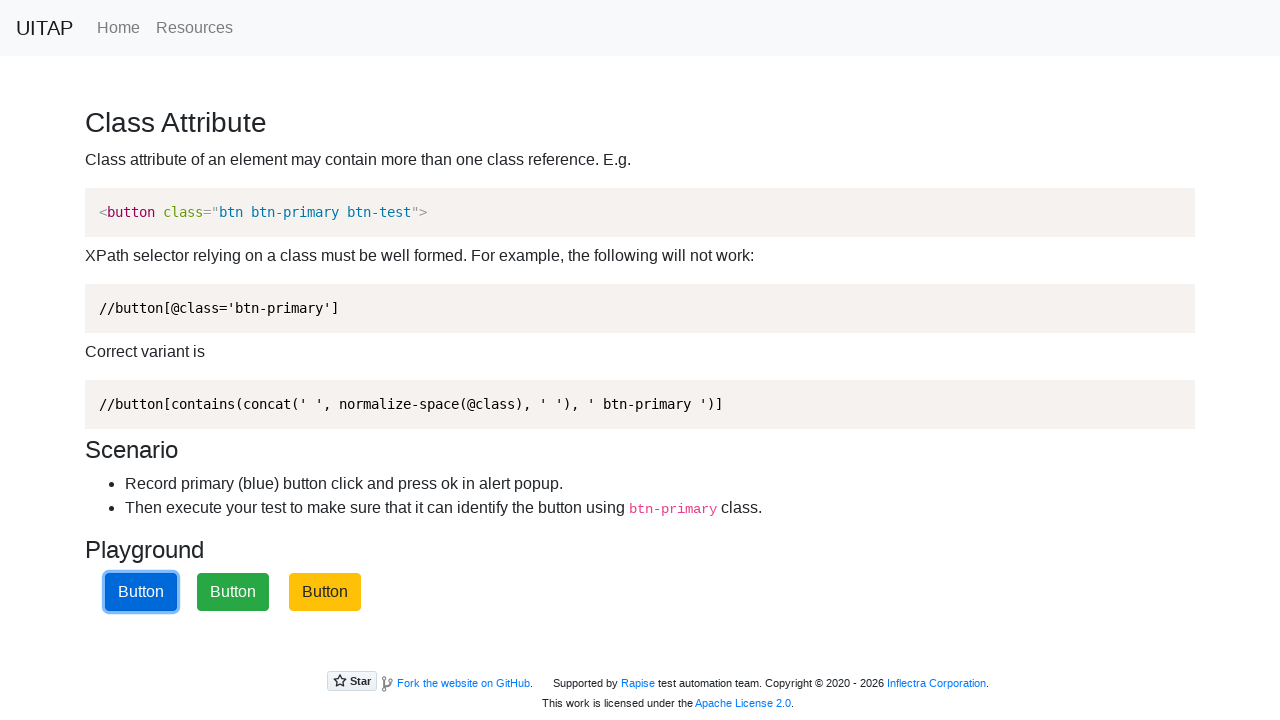

Set up alert dialog handler to accept dialogs
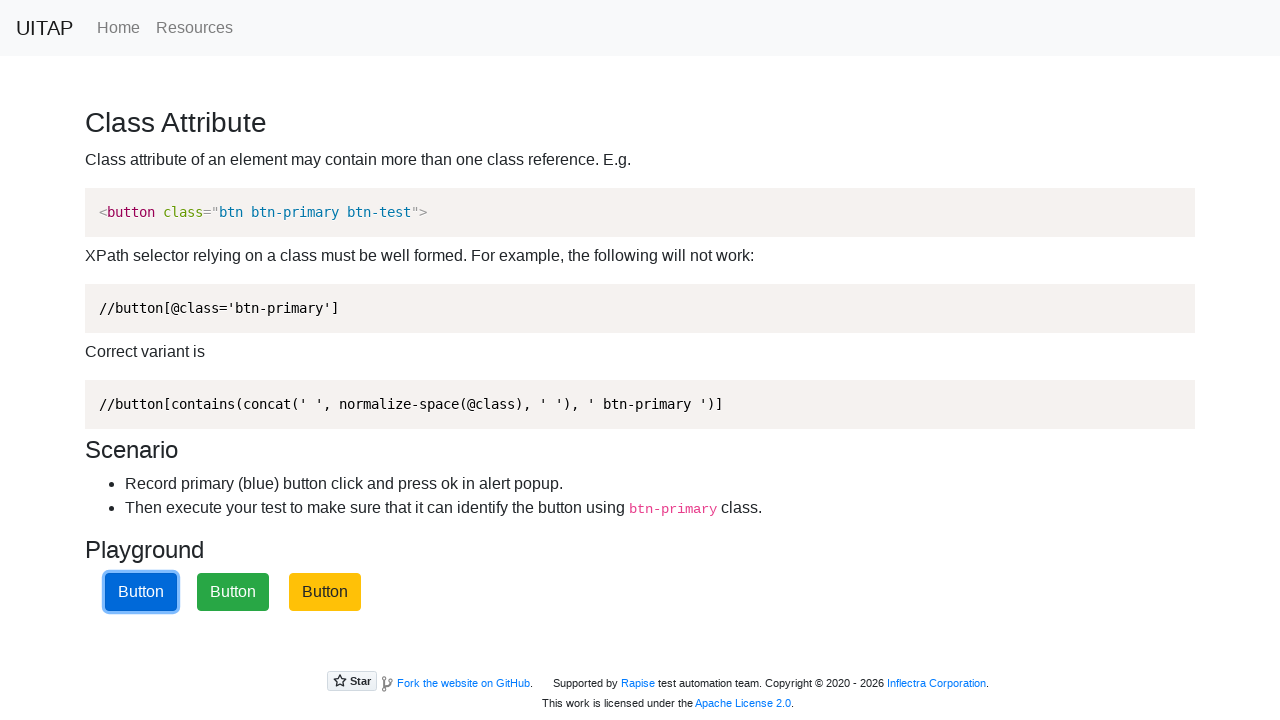

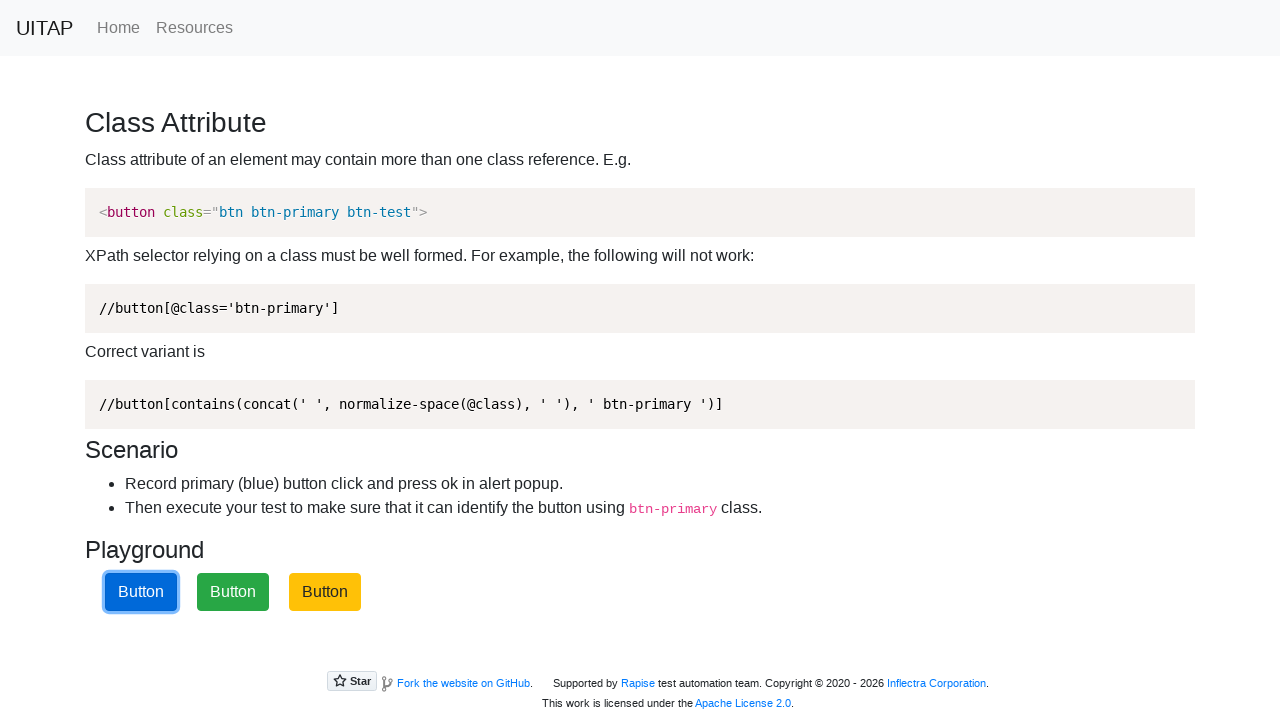